Tests drag and drop with specific offset coordinates by dragging an element to a target with position offsets

Starting URL: http://jqueryui.com/resources/demos/droppable/default.html

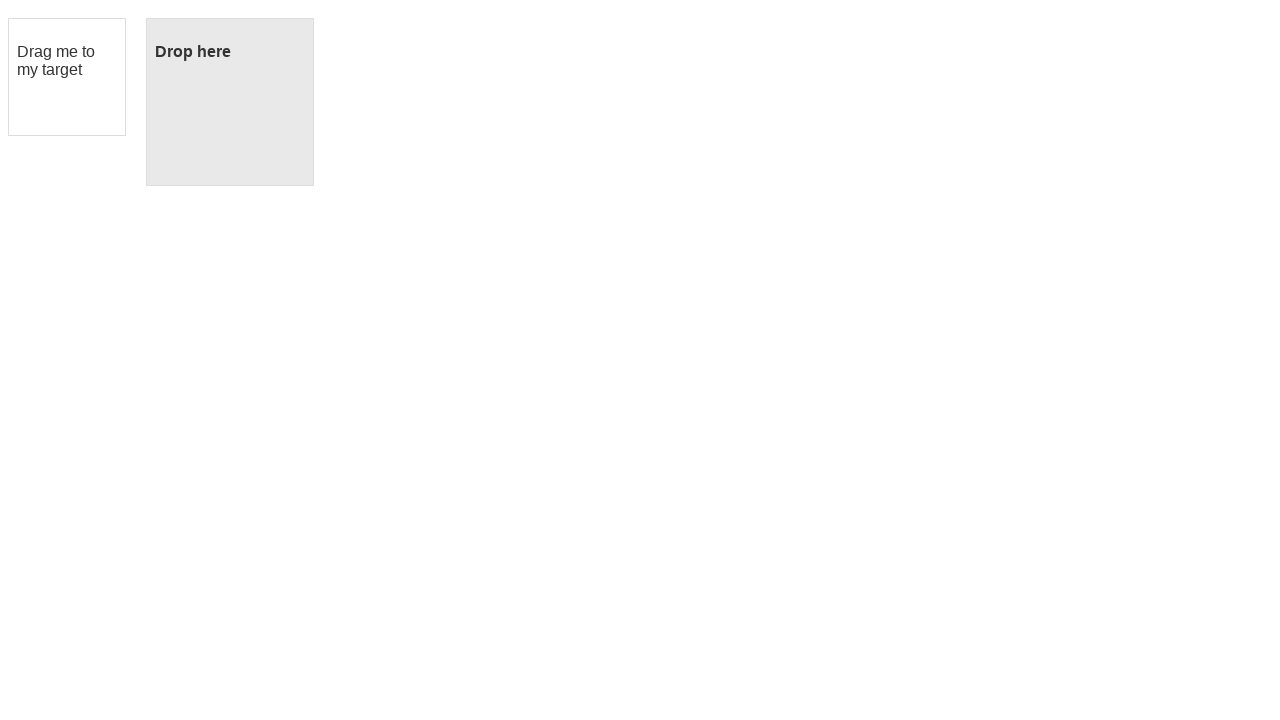

Waited for draggable element to load
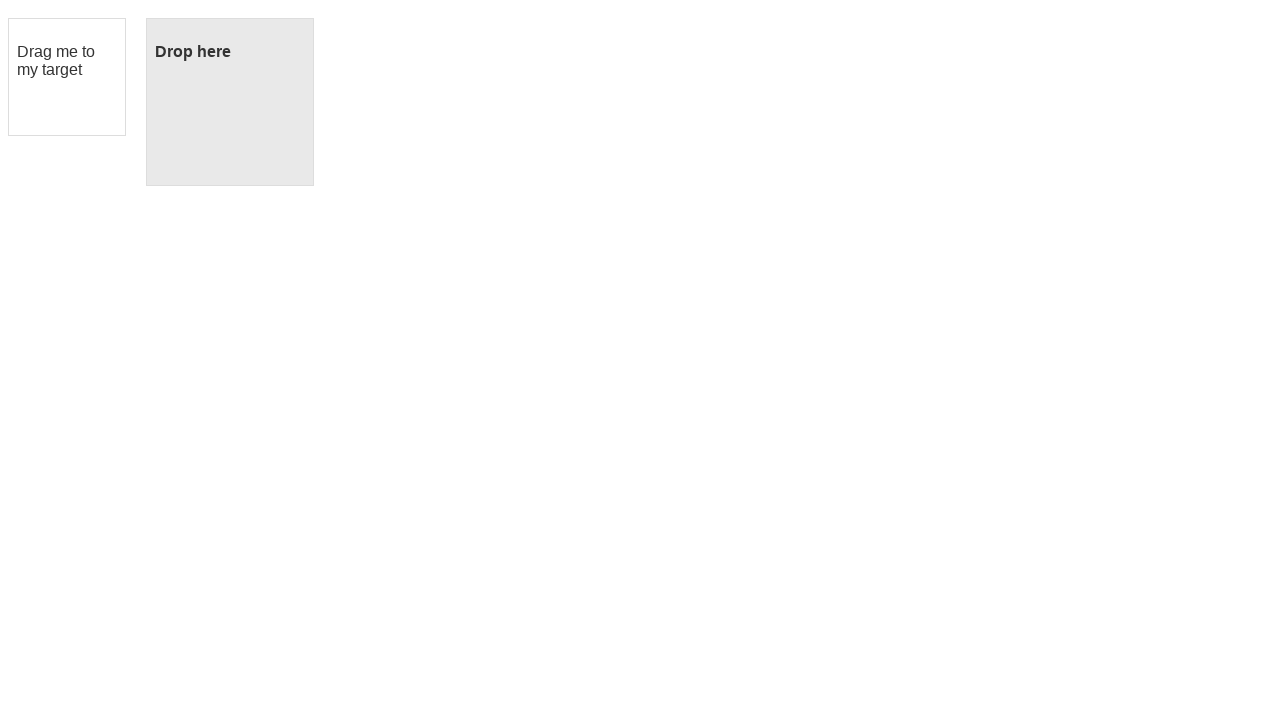

Waited for droppable element to load
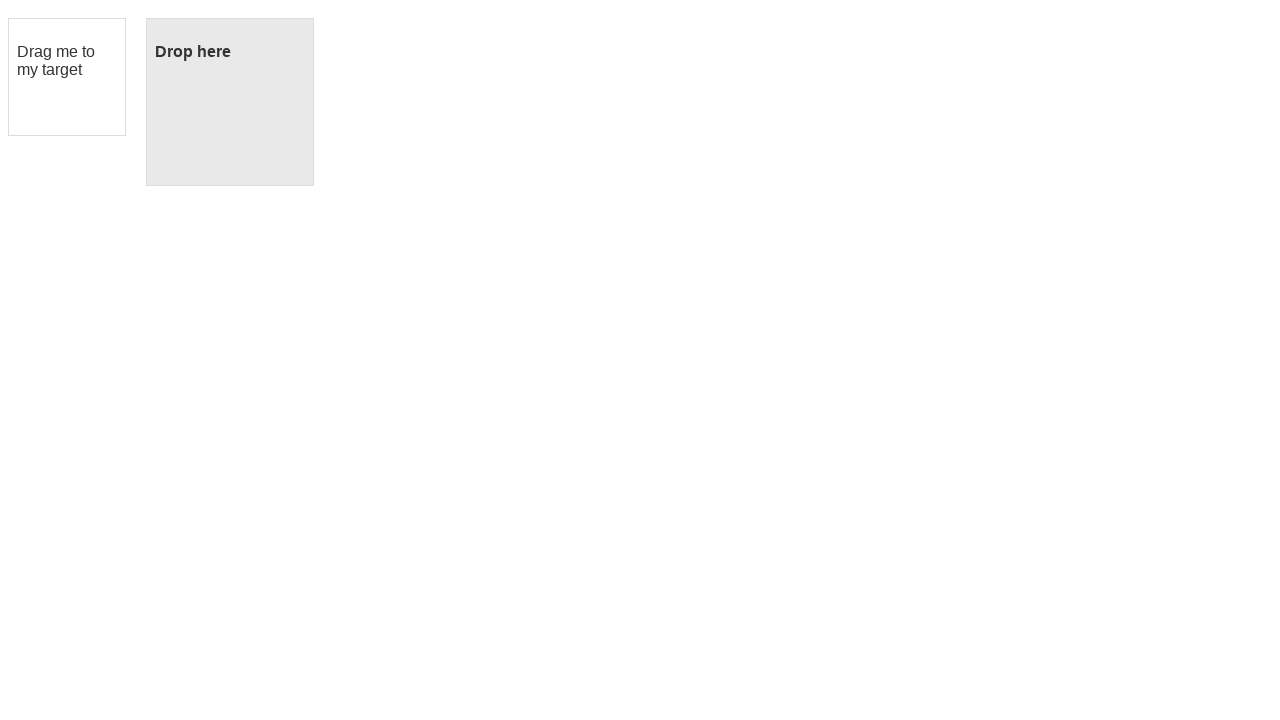

Located draggable element
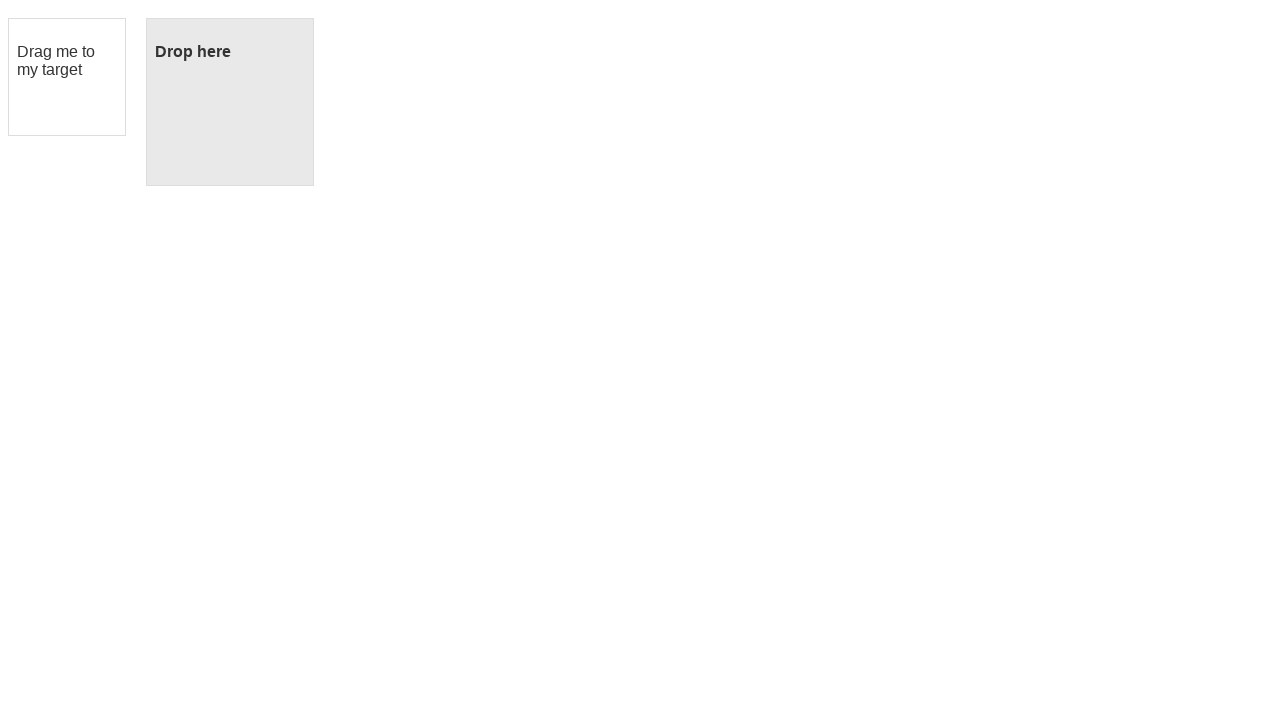

Located droppable element
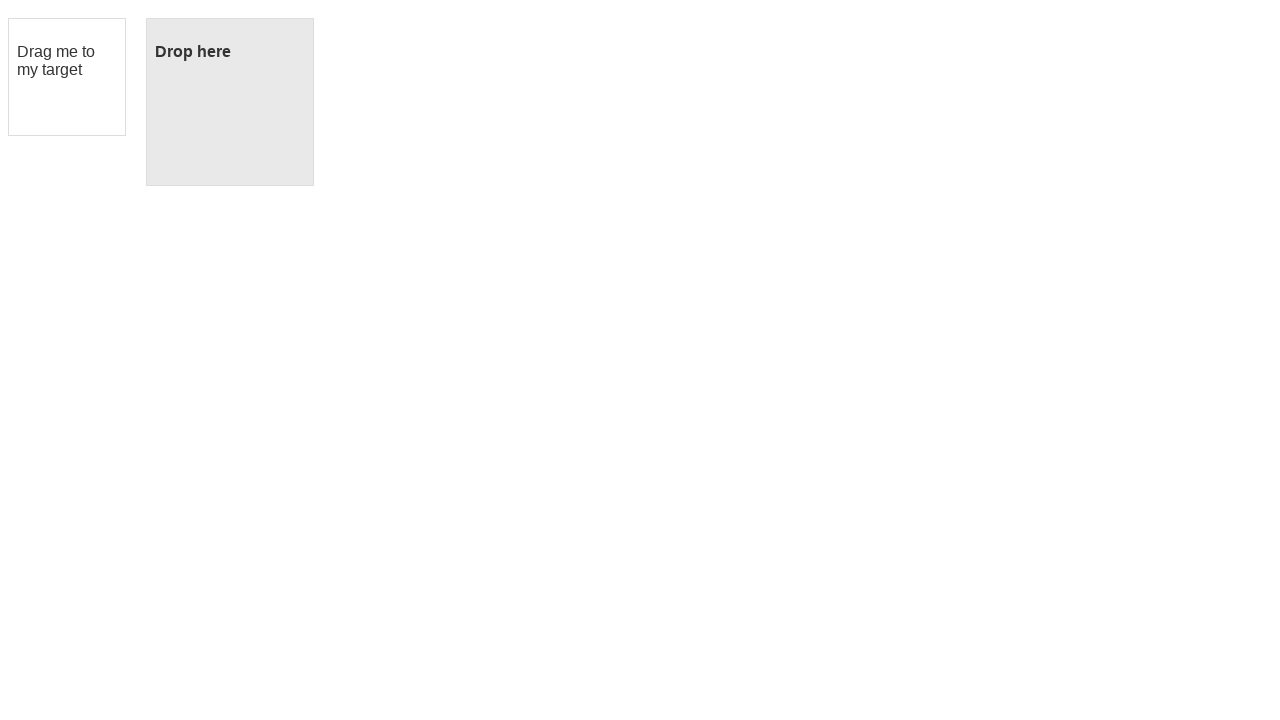

Dragged element from source to target at (230, 102)
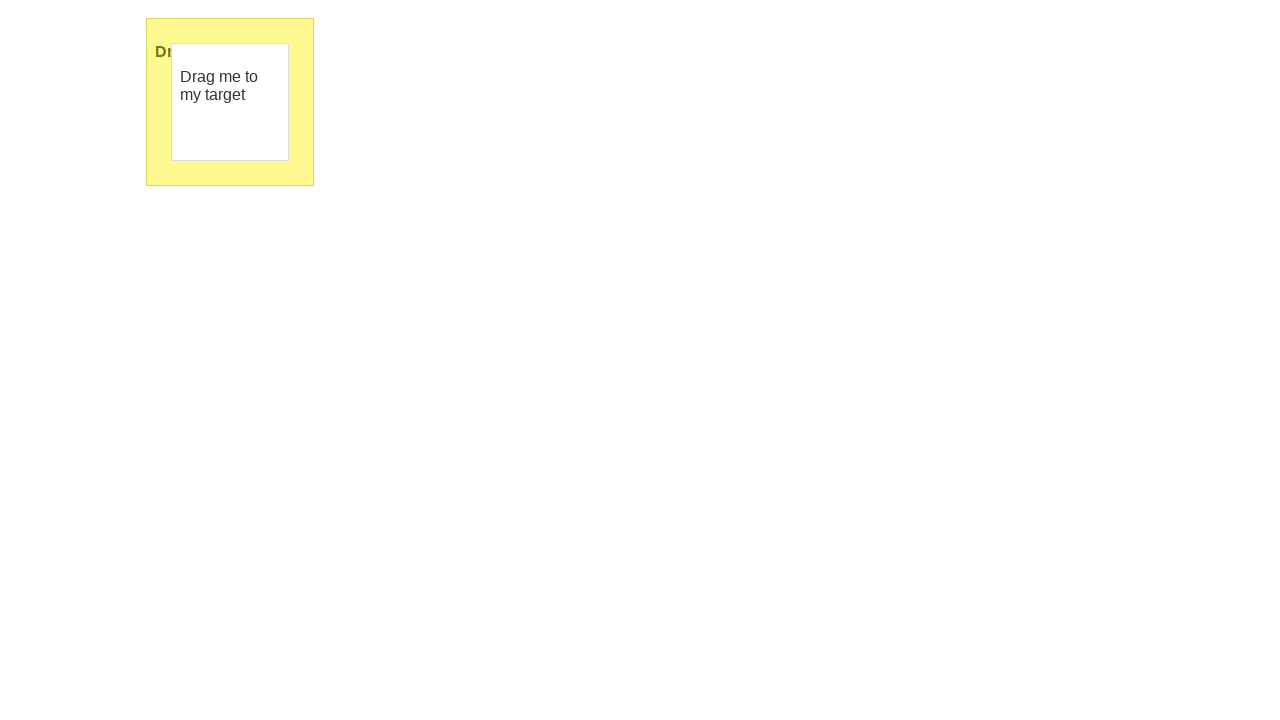

Waited for UI to update after drag and drop
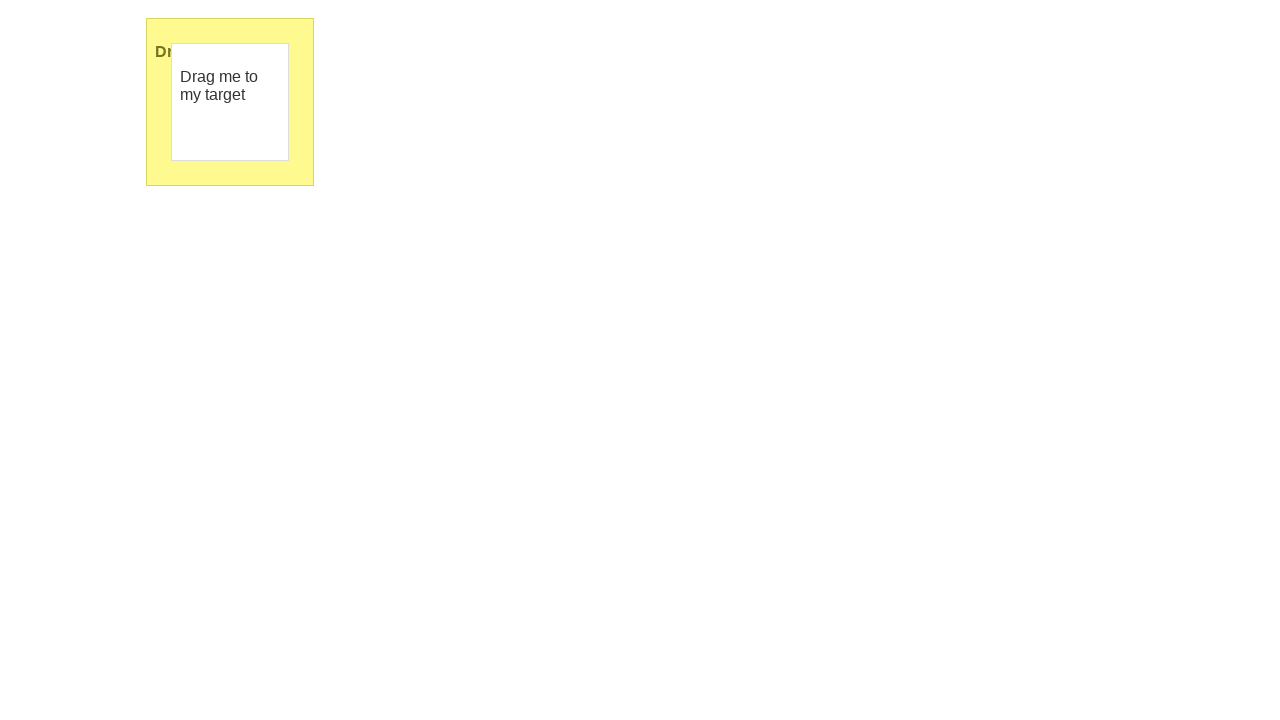

Verified successful drop with 'Dropped!' text confirmation
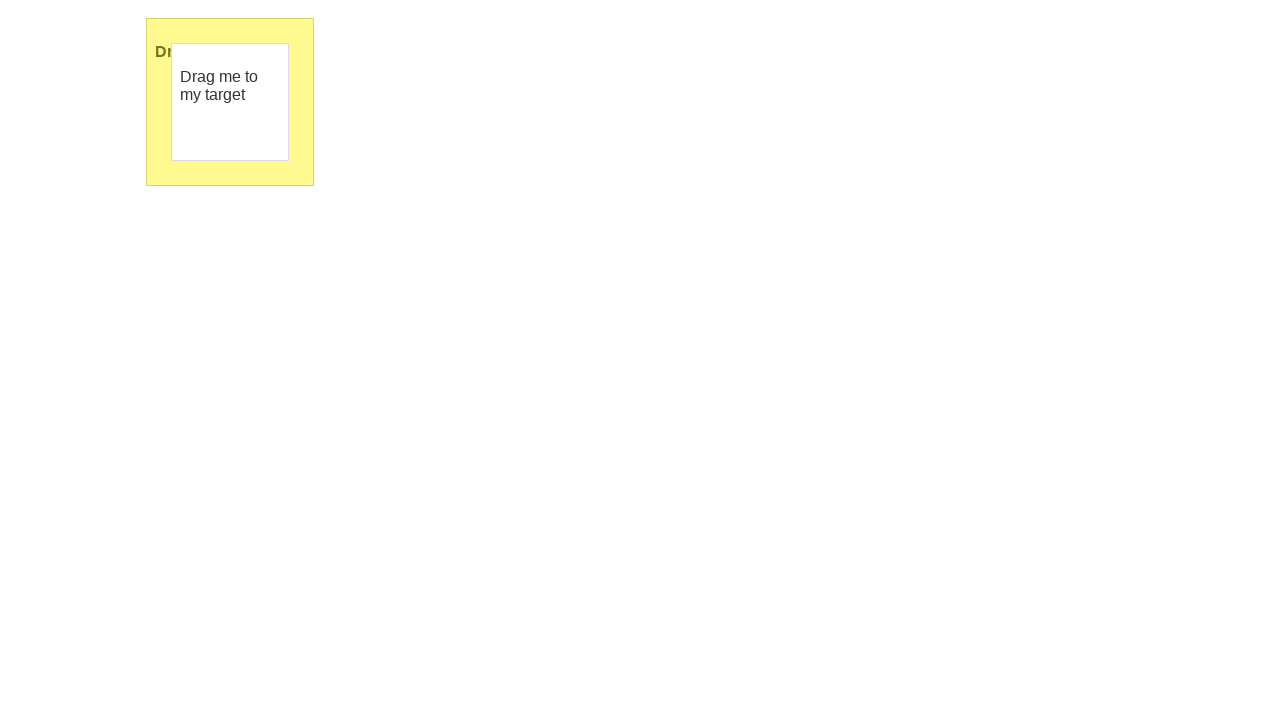

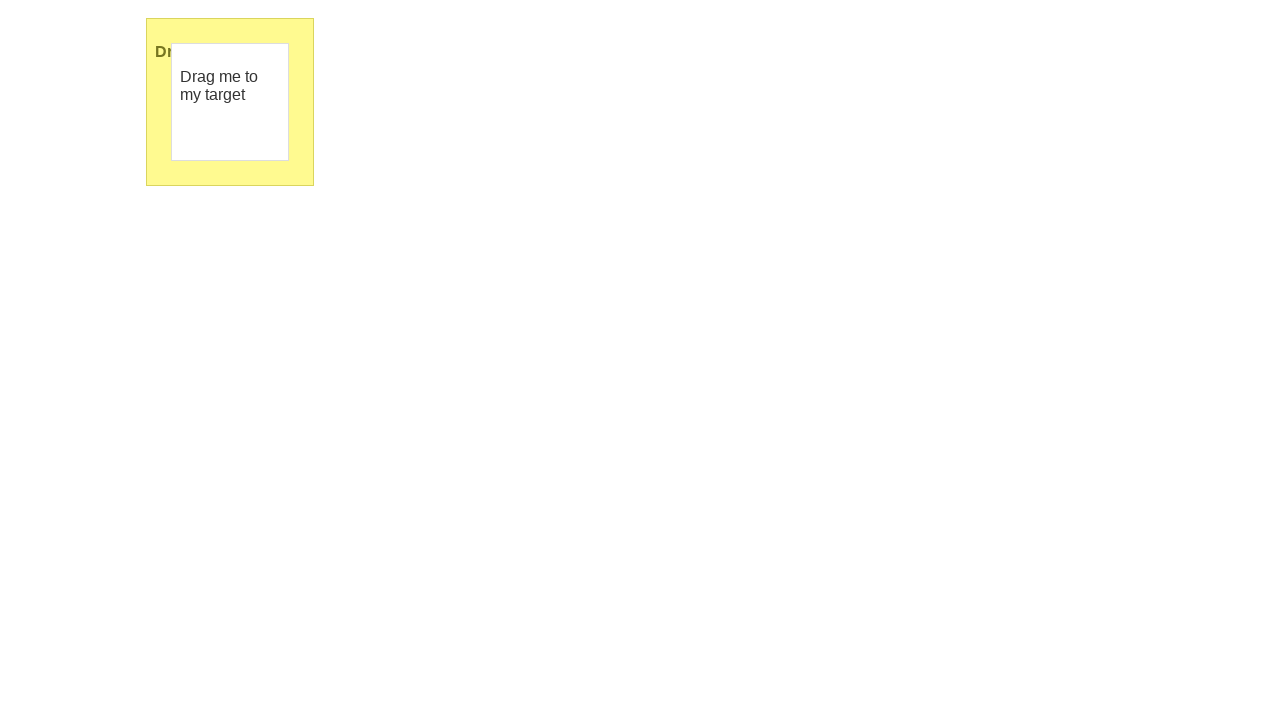